Tests checkbox functionality by clicking all checkboxes in the checkbox example section

Starting URL: https://codenboxautomationlab.com/practice/

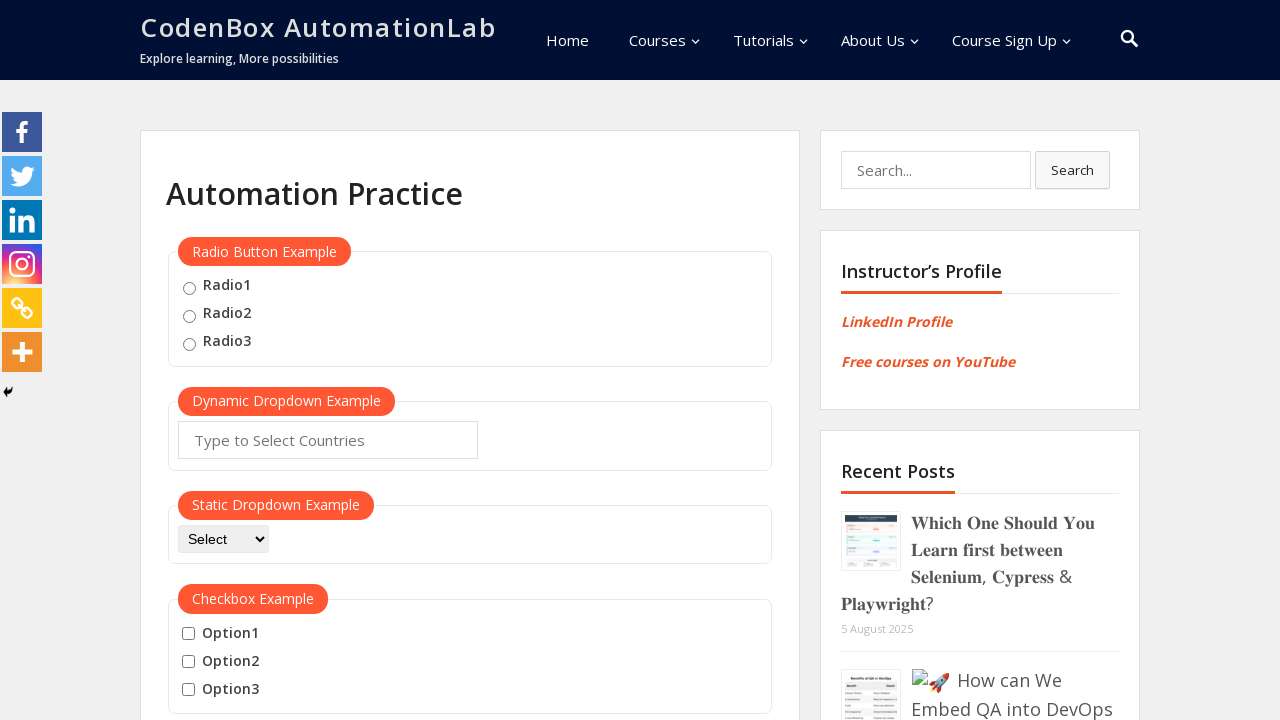

Navigated to CodeNBox Automation Lab practice page
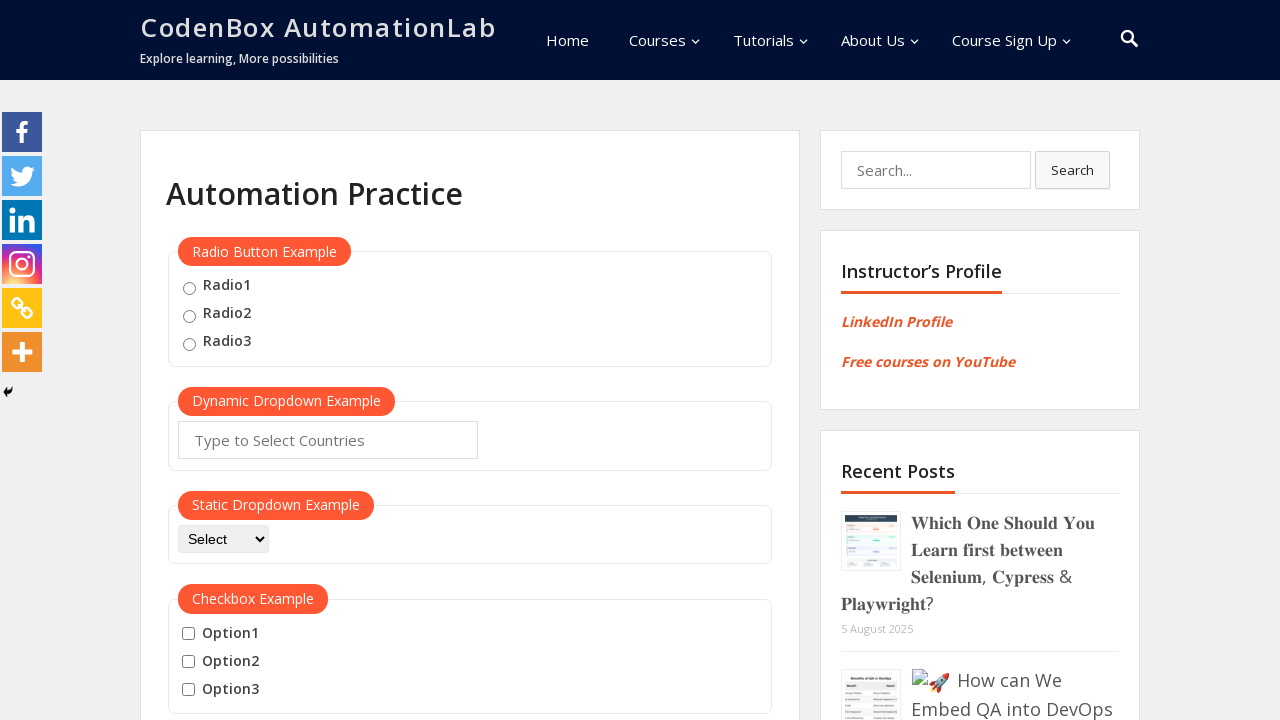

Located all checkboxes in the checkbox example section
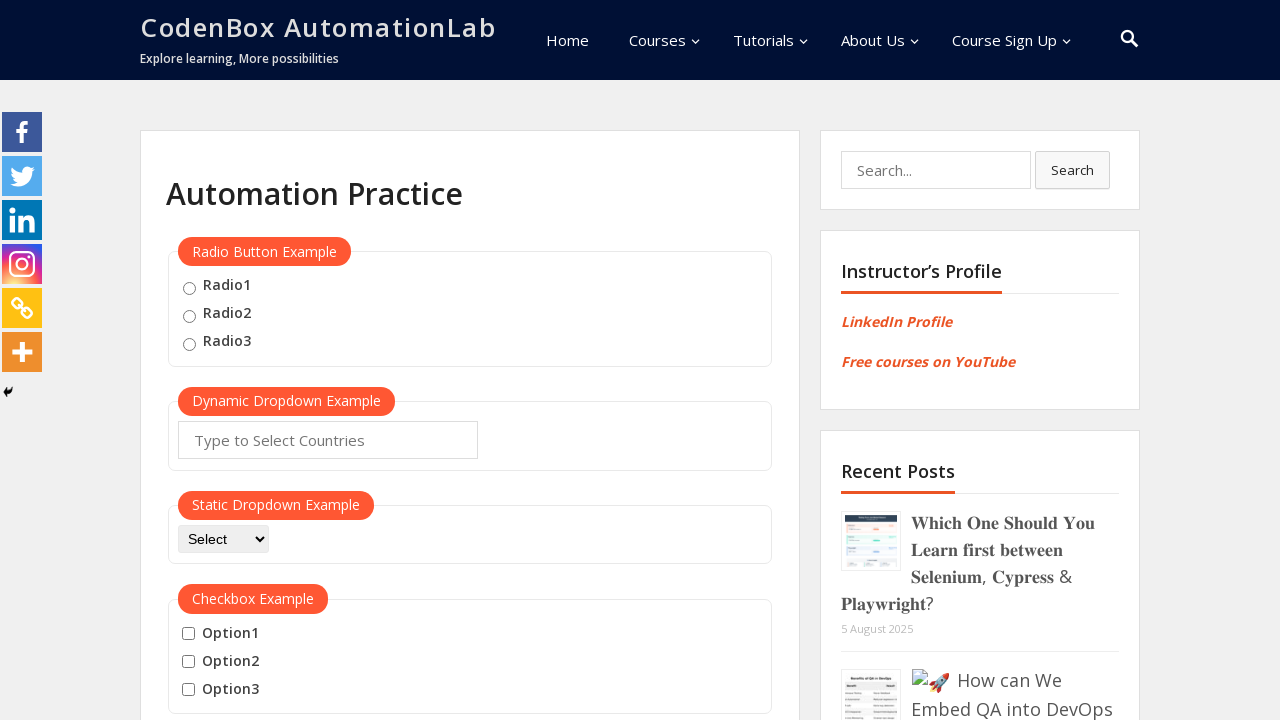

Clicked a checkbox in the checkbox example section at (188, 634) on xpath=//div[@id='checkbox-example']//fieldset//input >> nth=0
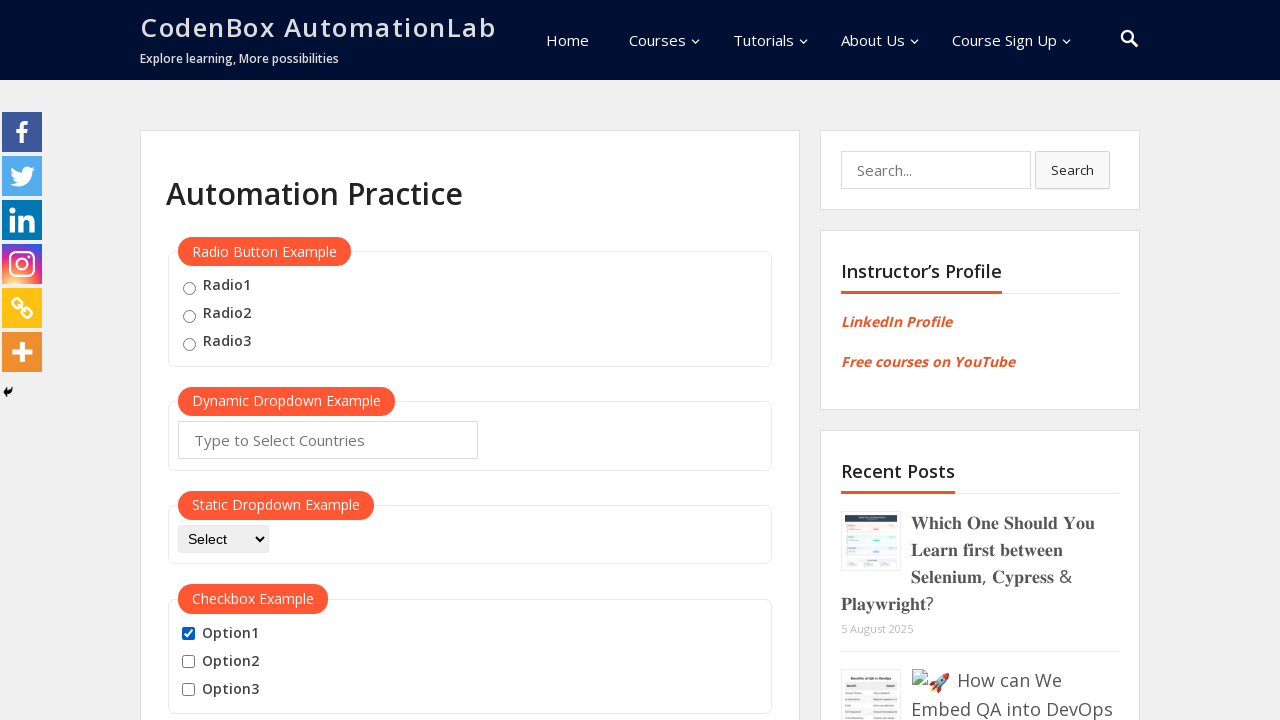

Clicked a checkbox in the checkbox example section at (188, 662) on xpath=//div[@id='checkbox-example']//fieldset//input >> nth=1
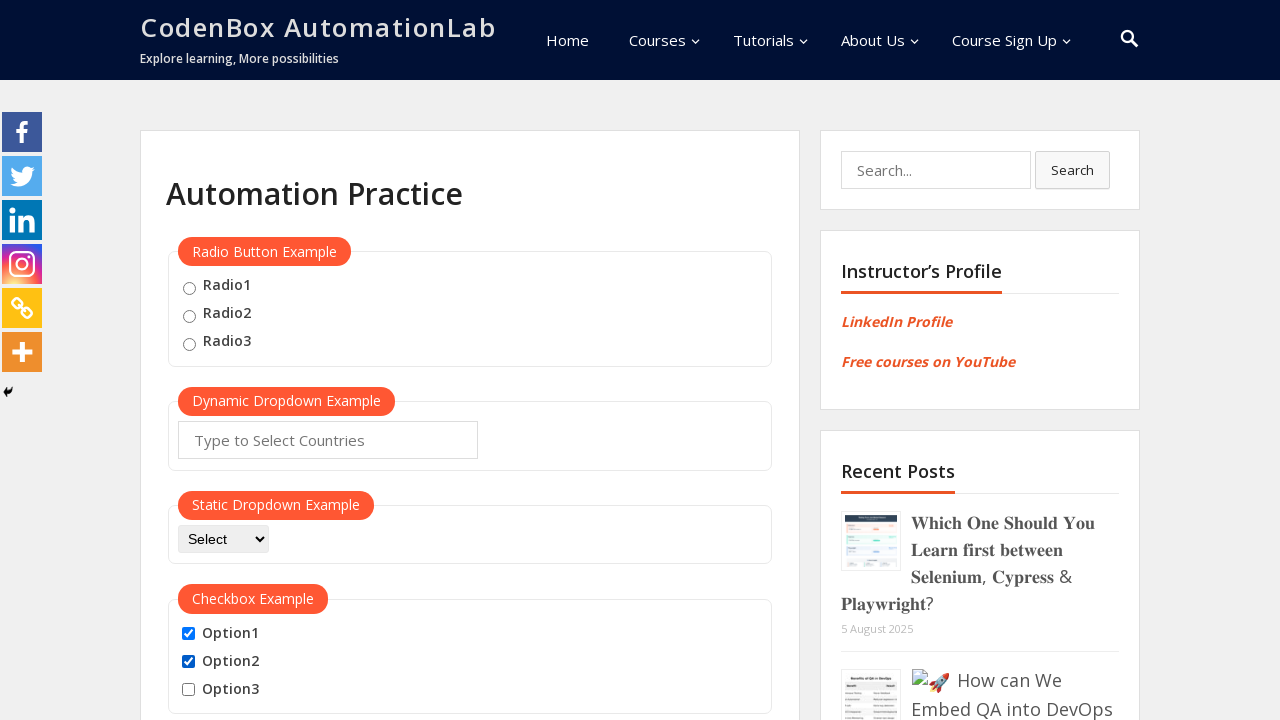

Clicked a checkbox in the checkbox example section at (188, 690) on xpath=//div[@id='checkbox-example']//fieldset//input >> nth=2
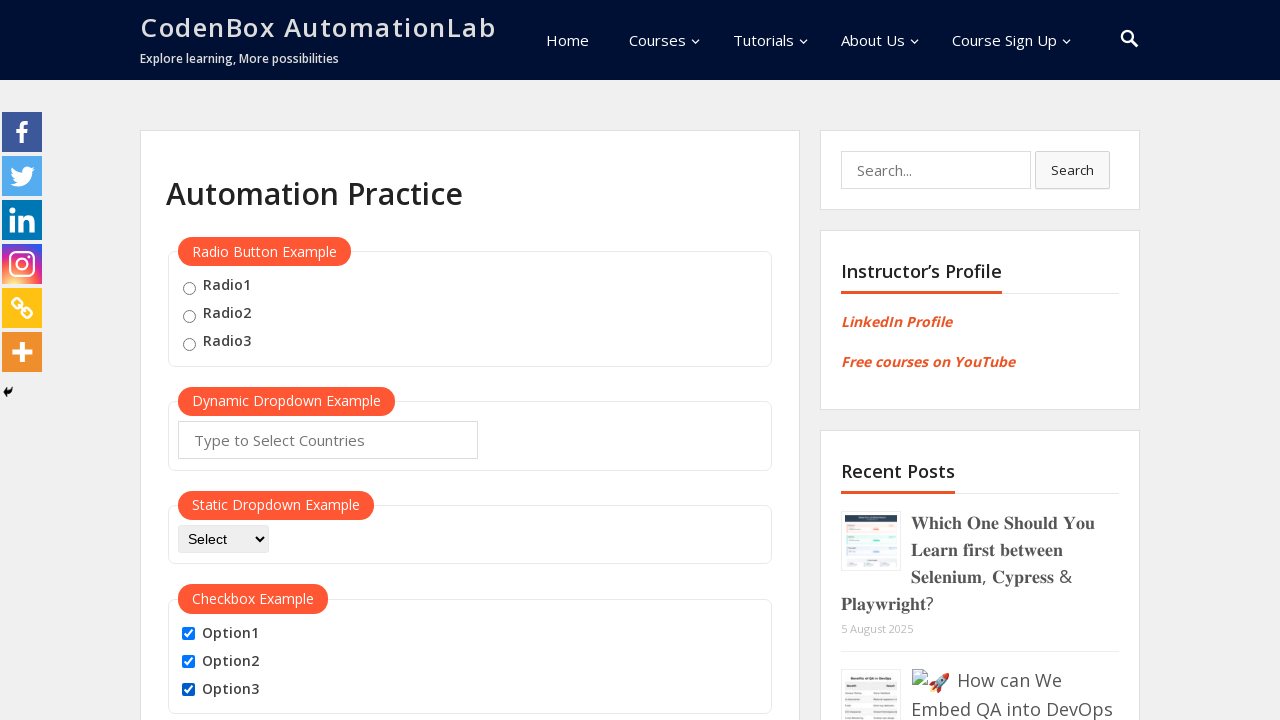

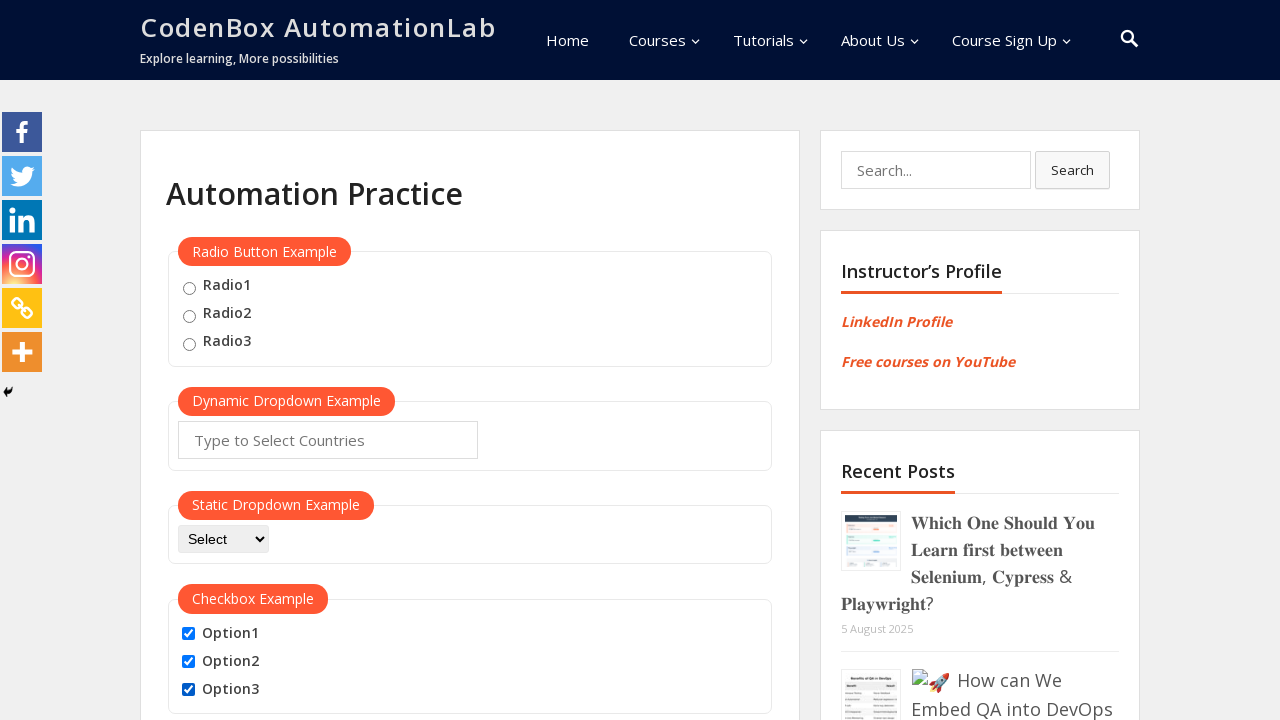